Tests the PDF to Word conversion page by navigating to it and clicking the upload button to initiate file selection

Starting URL: https://www.ilovepdf.com/pdf_to_word

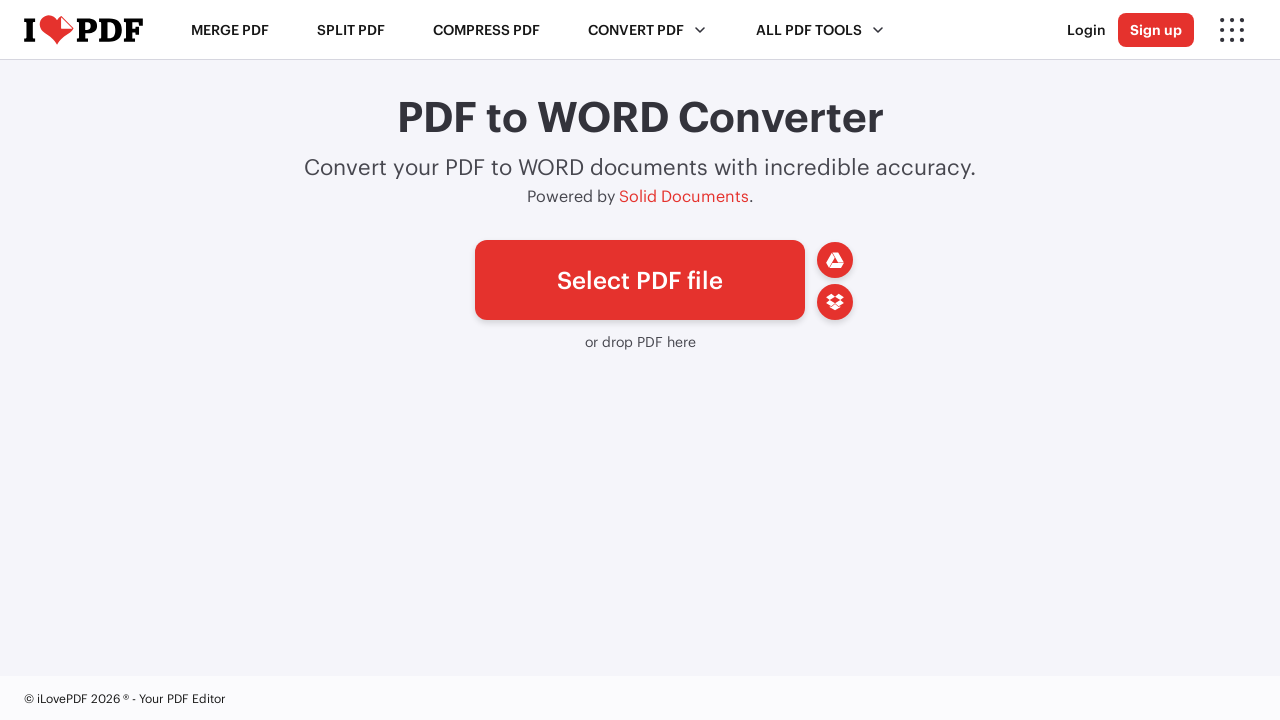

Waited 2 seconds for PDF to Word conversion page to load
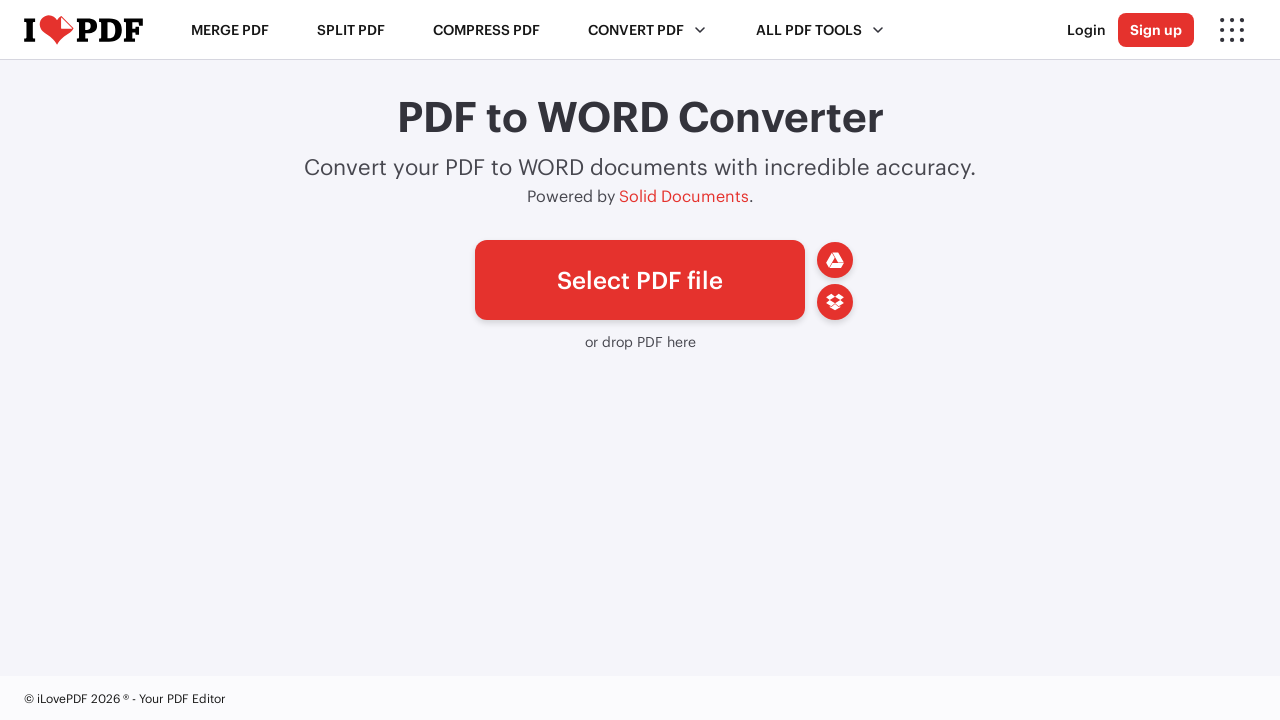

Clicked the upload button to initiate file selection dialog at (640, 280) on xpath=//div[@class='uploader']/a
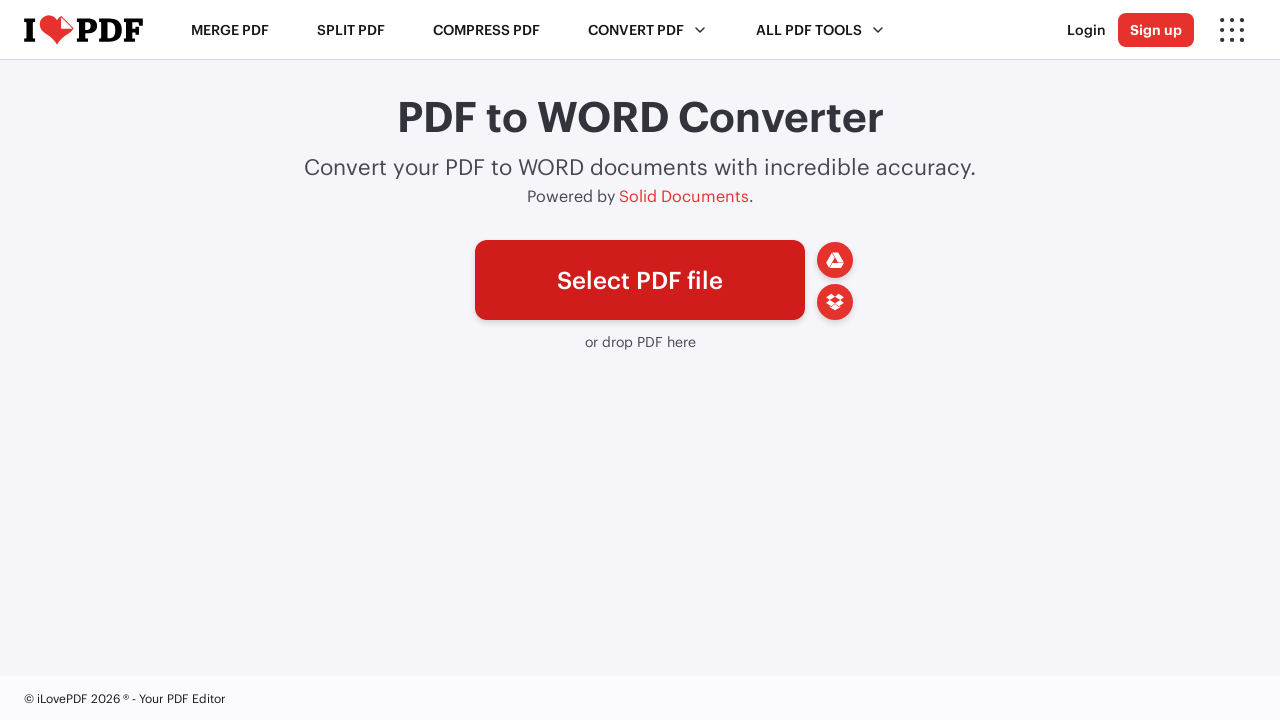

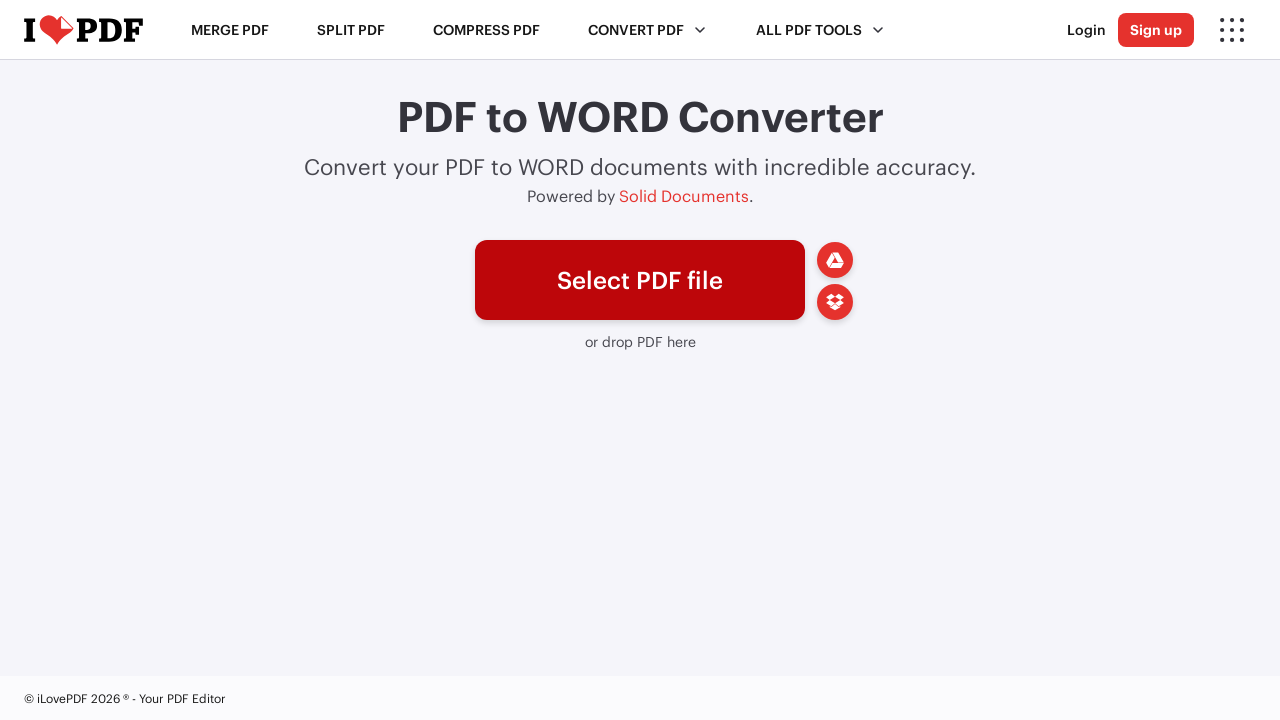